Tests iframe handling by switching to a frame and filling in a username field

Starting URL: https://demoapps.qspiders.com/ui/frames/?sublist=0

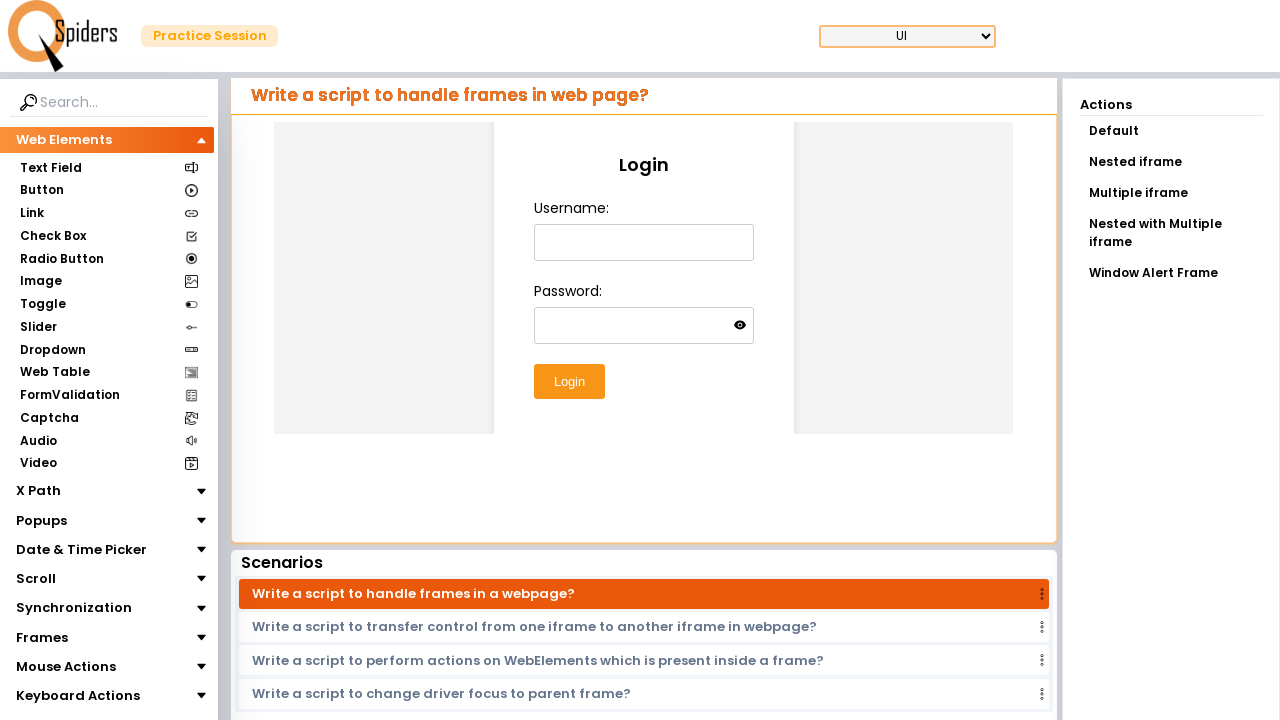

Waited 2 seconds for page to load
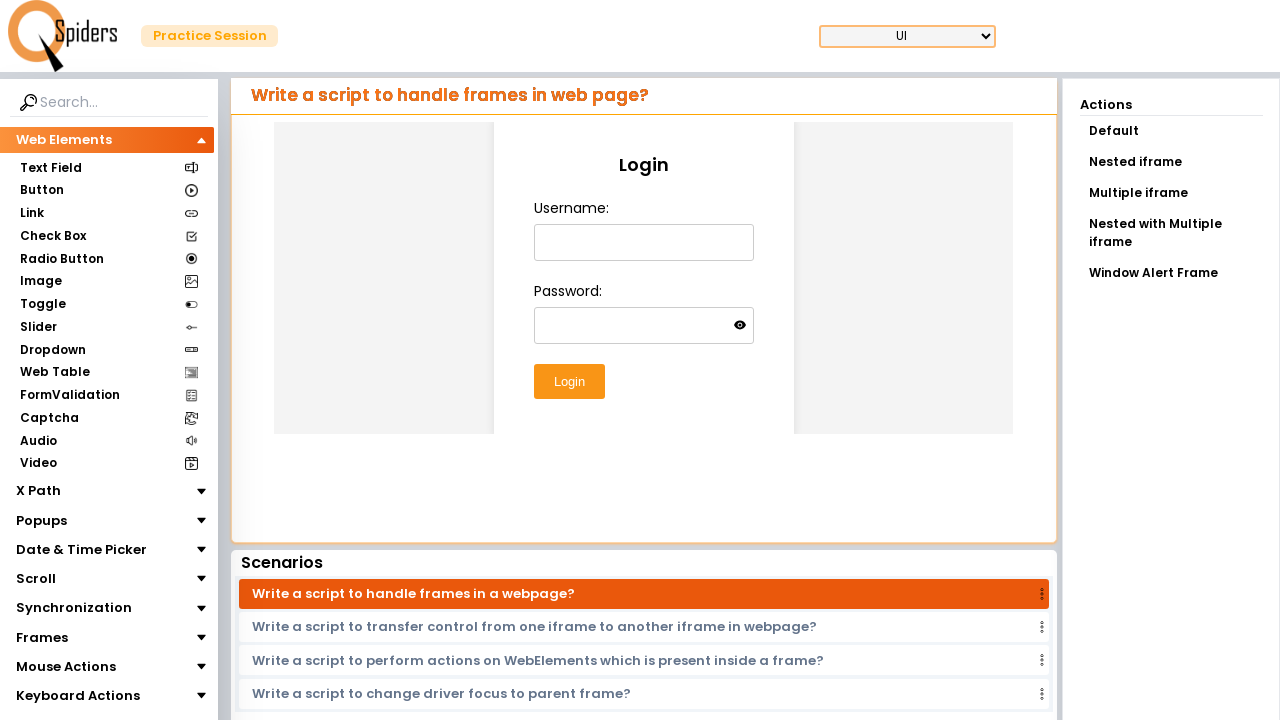

Located and switched to first iframe
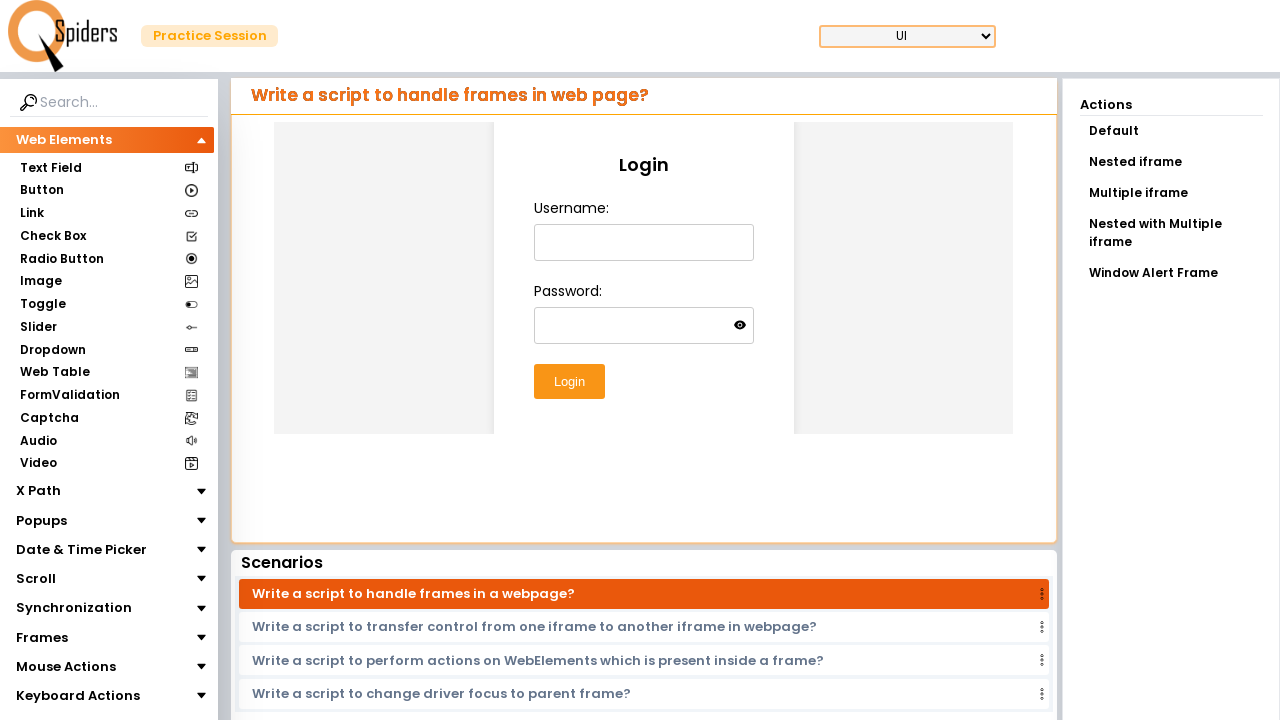

Filled username field with 'admin' in iframe on iframe >> nth=0 >> internal:control=enter-frame >> #username
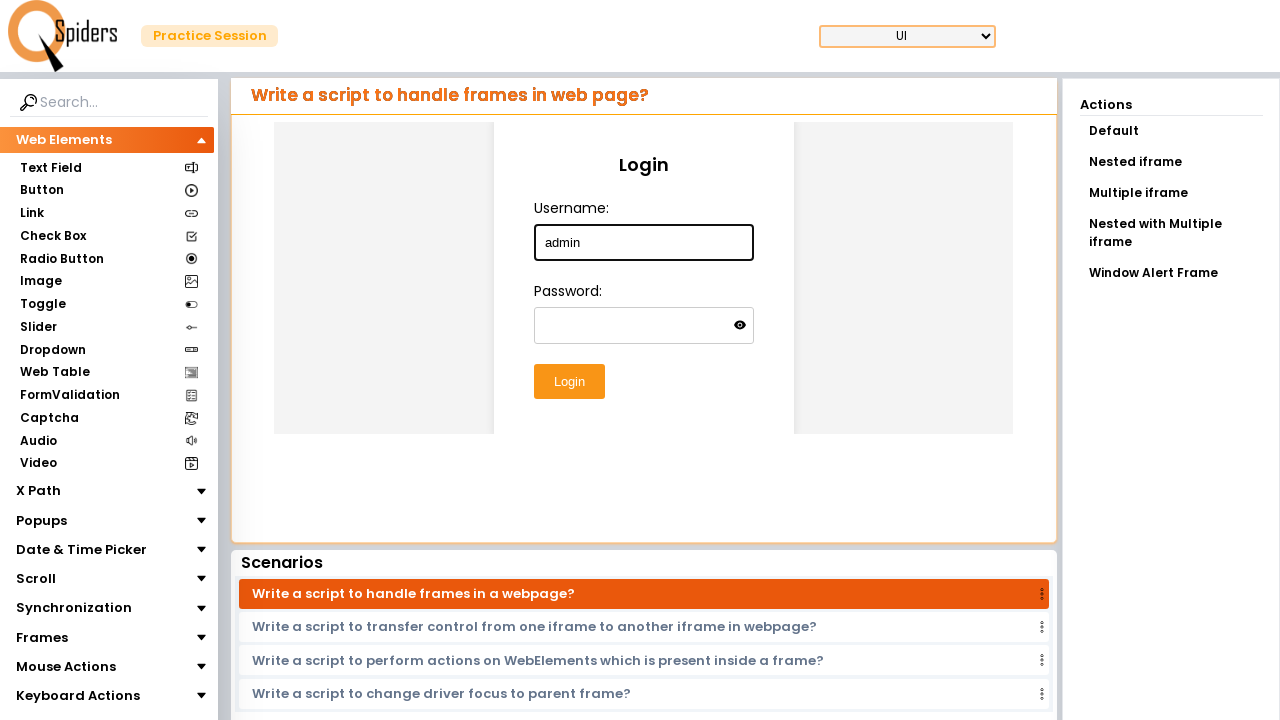

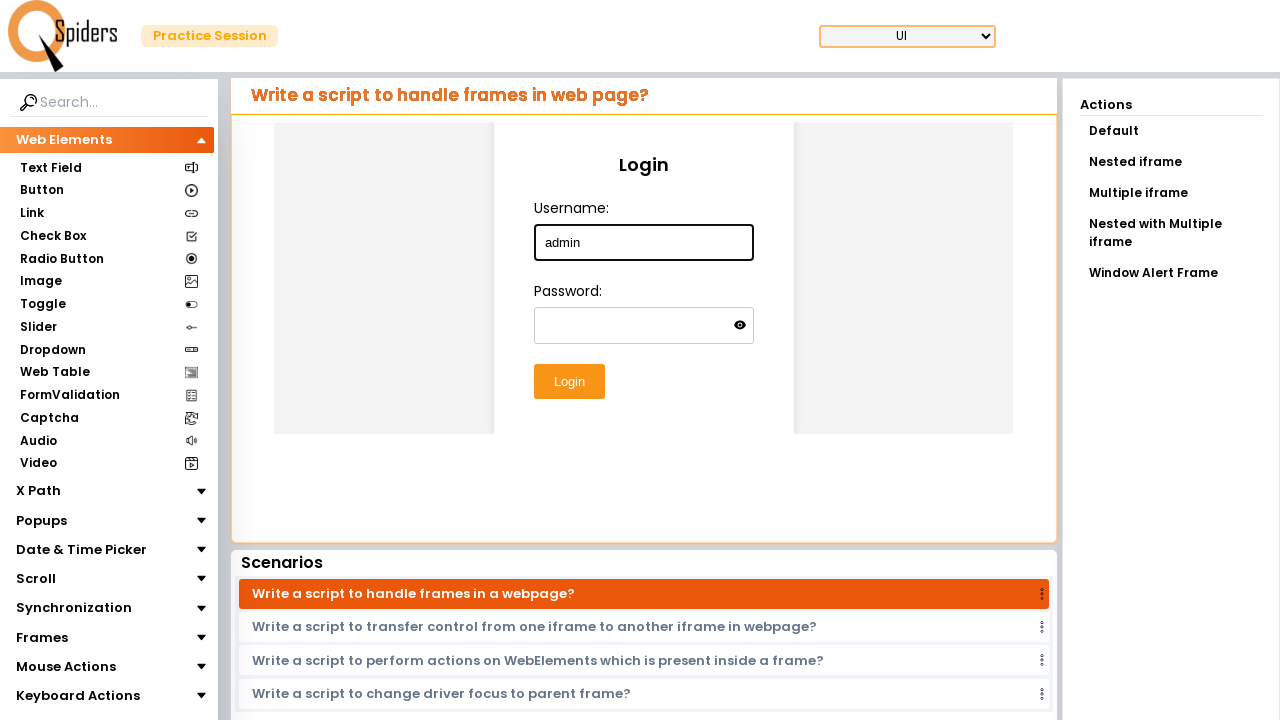